Tests interaction with the second data table by clicking edit and delete links for each row

Starting URL: https://the-internet.herokuapp.com/tables

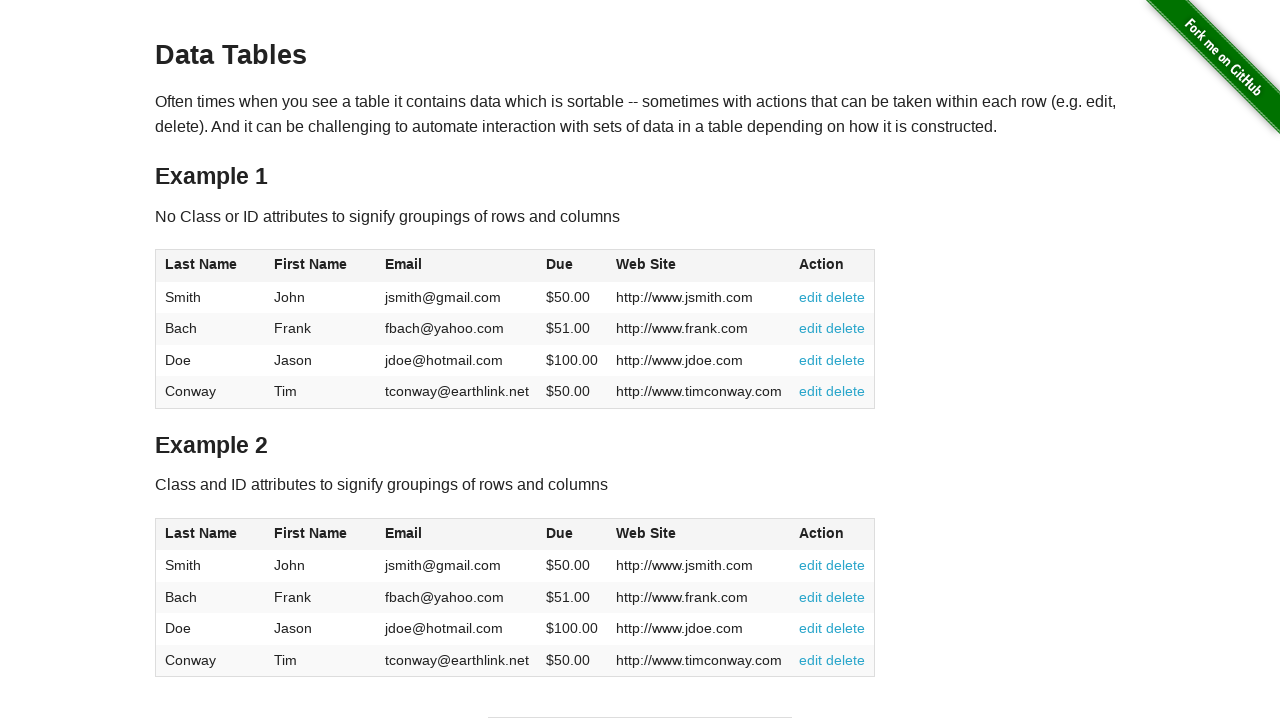

Navigated to the data tables page
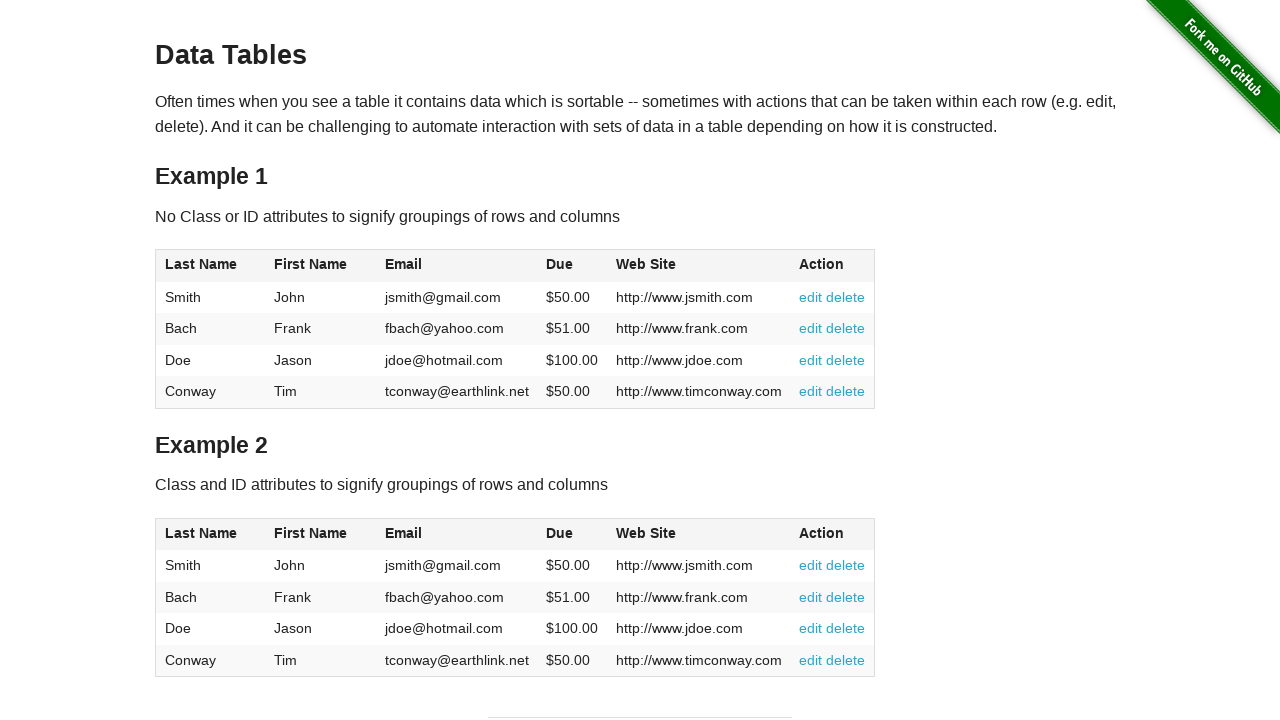

Located the second data table
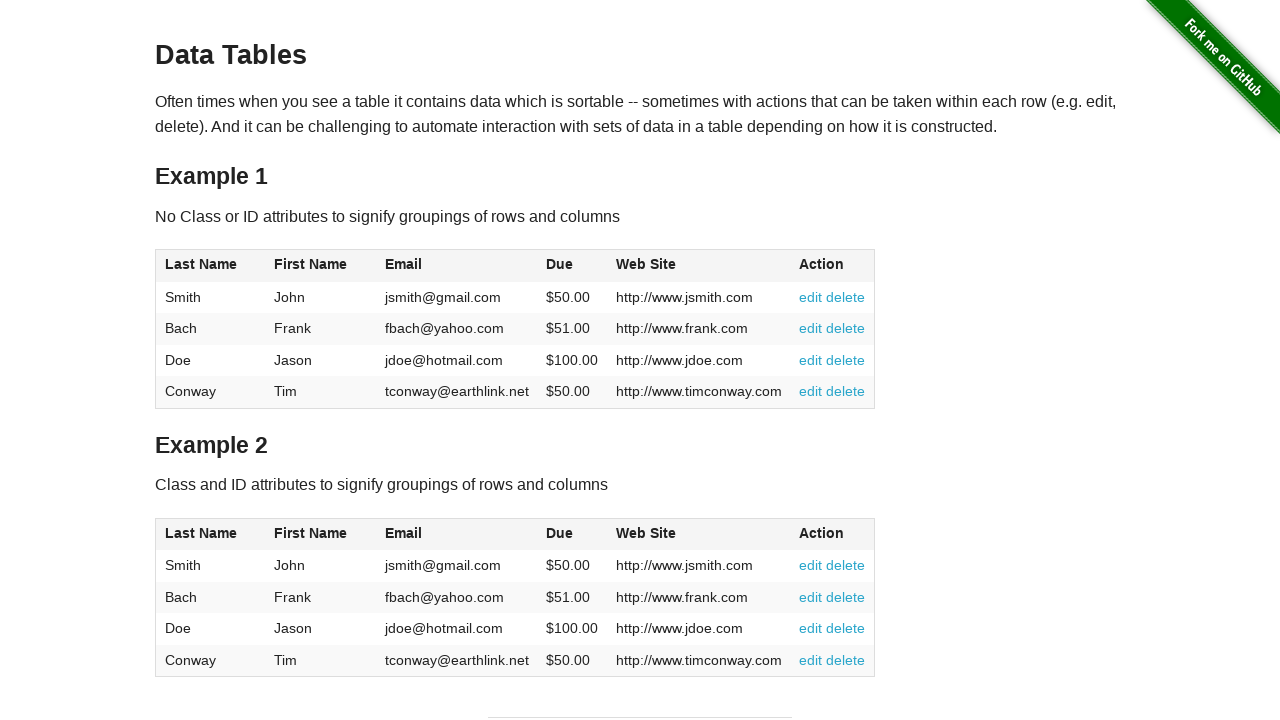

Found 5 rows in the second table
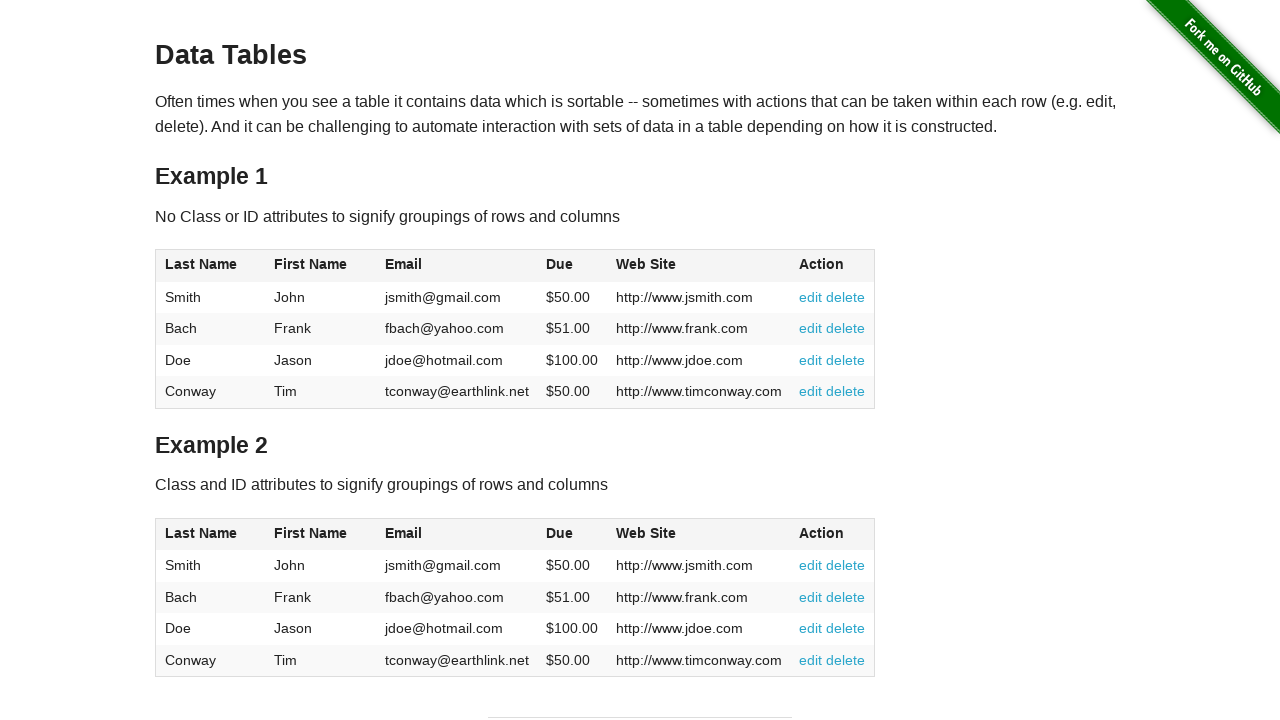

Clicked edit link in row 1 at (811, 565) on #table2 >> tr >> nth=1 >> a:has-text('edit')
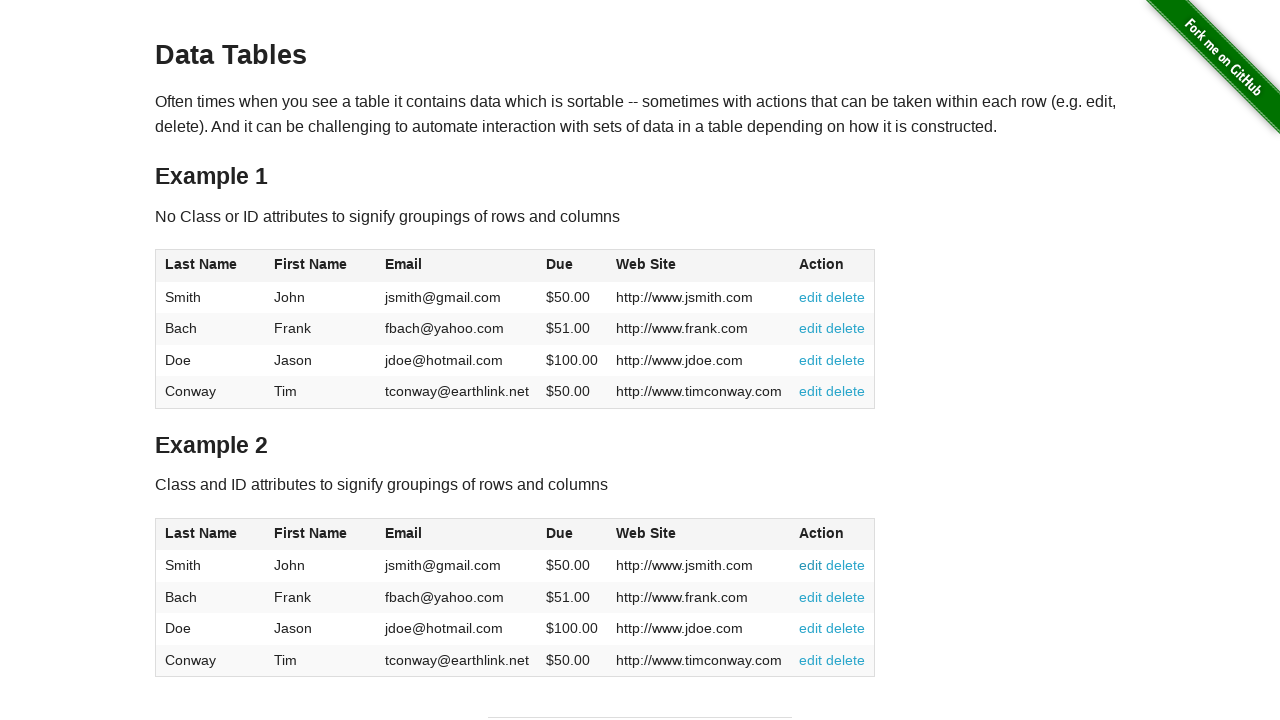

Clicked delete link in row 1 at (846, 565) on #table2 >> tr >> nth=1 >> a:has-text('delete')
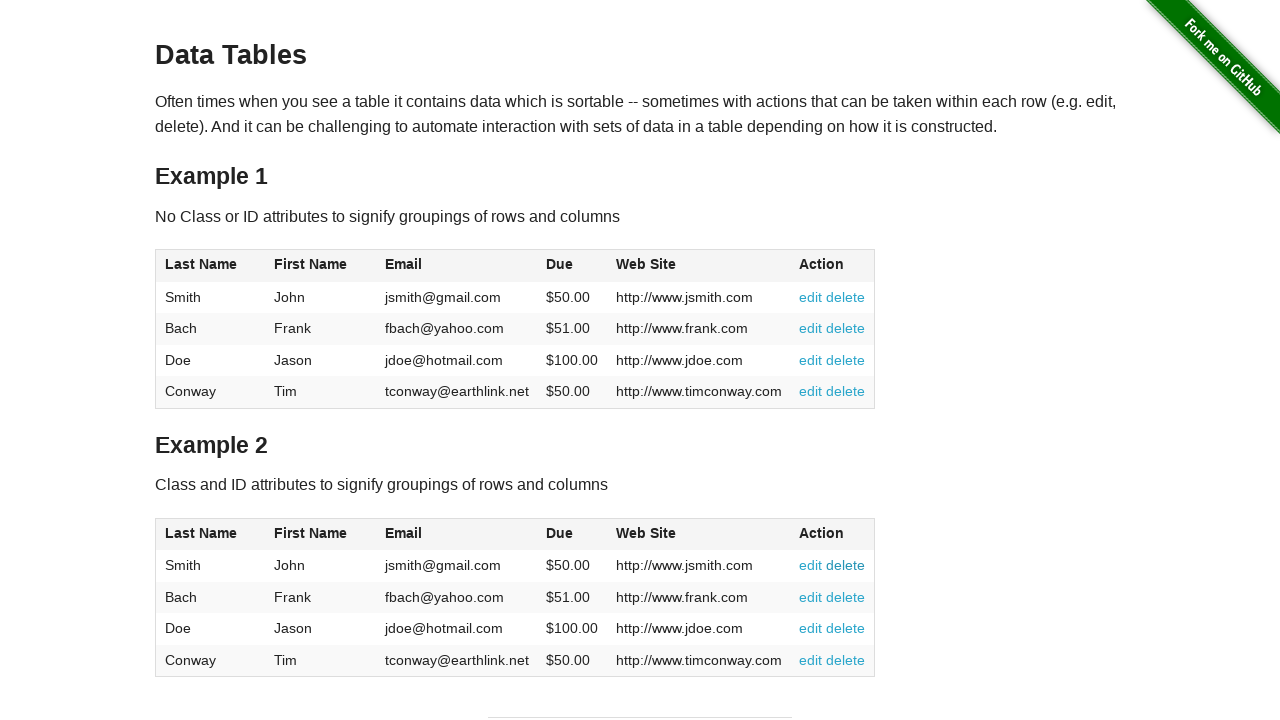

Clicked edit link in row 2 at (811, 597) on #table2 >> tr >> nth=2 >> a:has-text('edit')
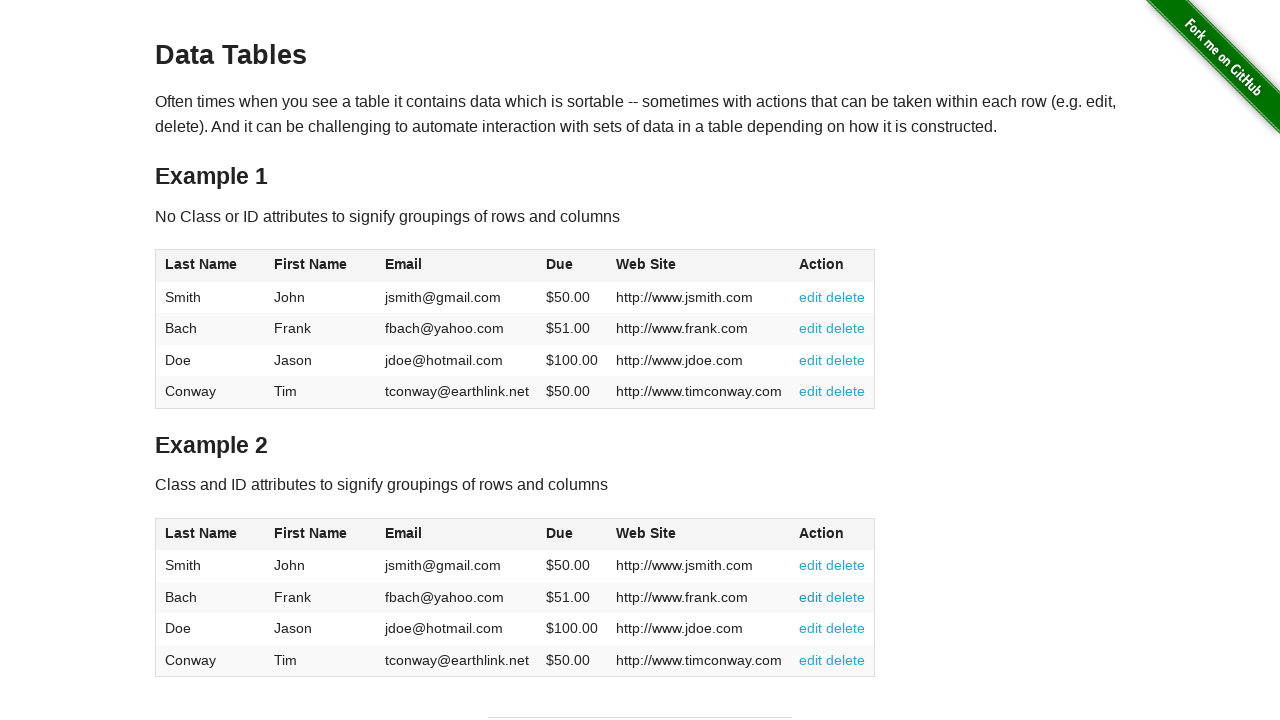

Clicked delete link in row 2 at (846, 597) on #table2 >> tr >> nth=2 >> a:has-text('delete')
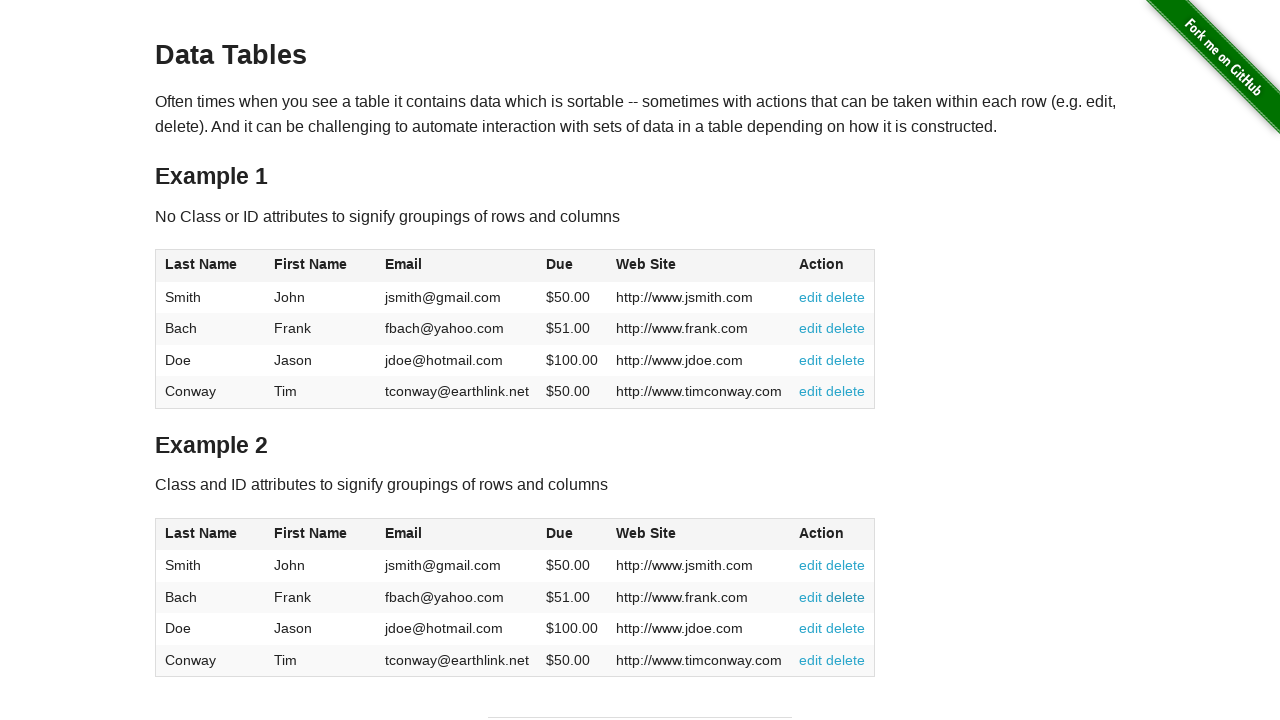

Clicked edit link in row 3 at (811, 628) on #table2 >> tr >> nth=3 >> a:has-text('edit')
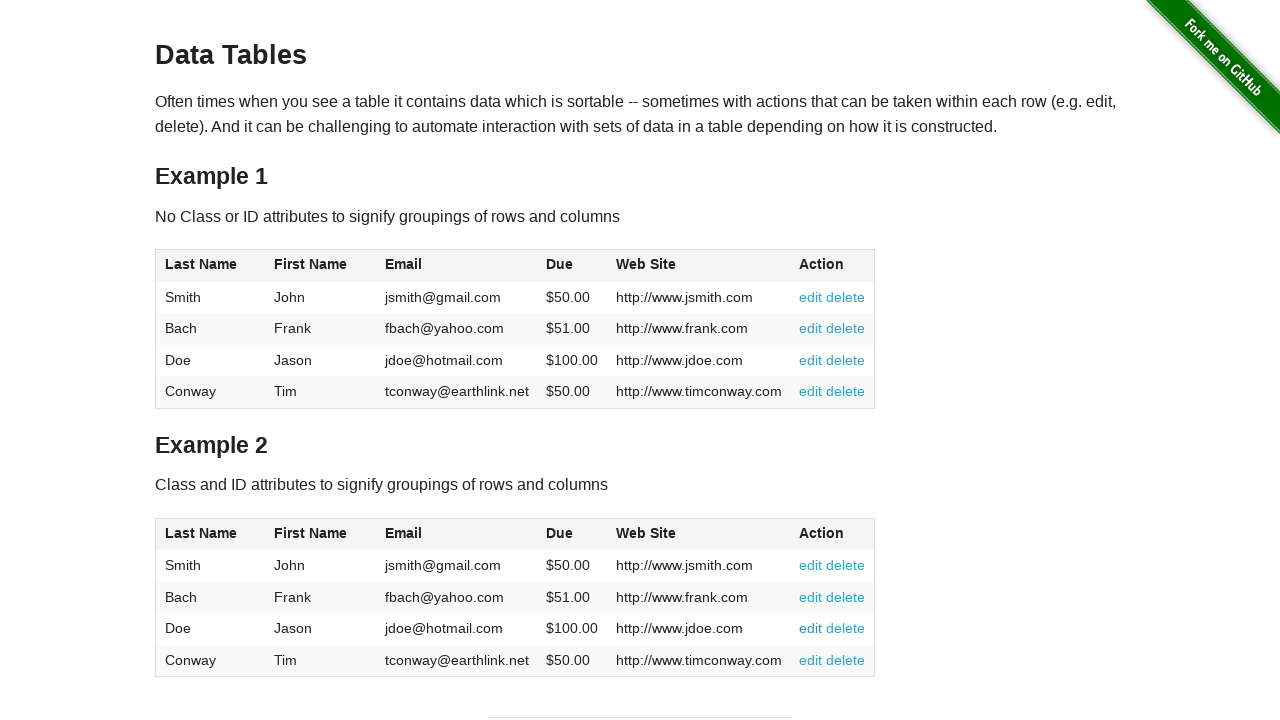

Clicked delete link in row 3 at (846, 628) on #table2 >> tr >> nth=3 >> a:has-text('delete')
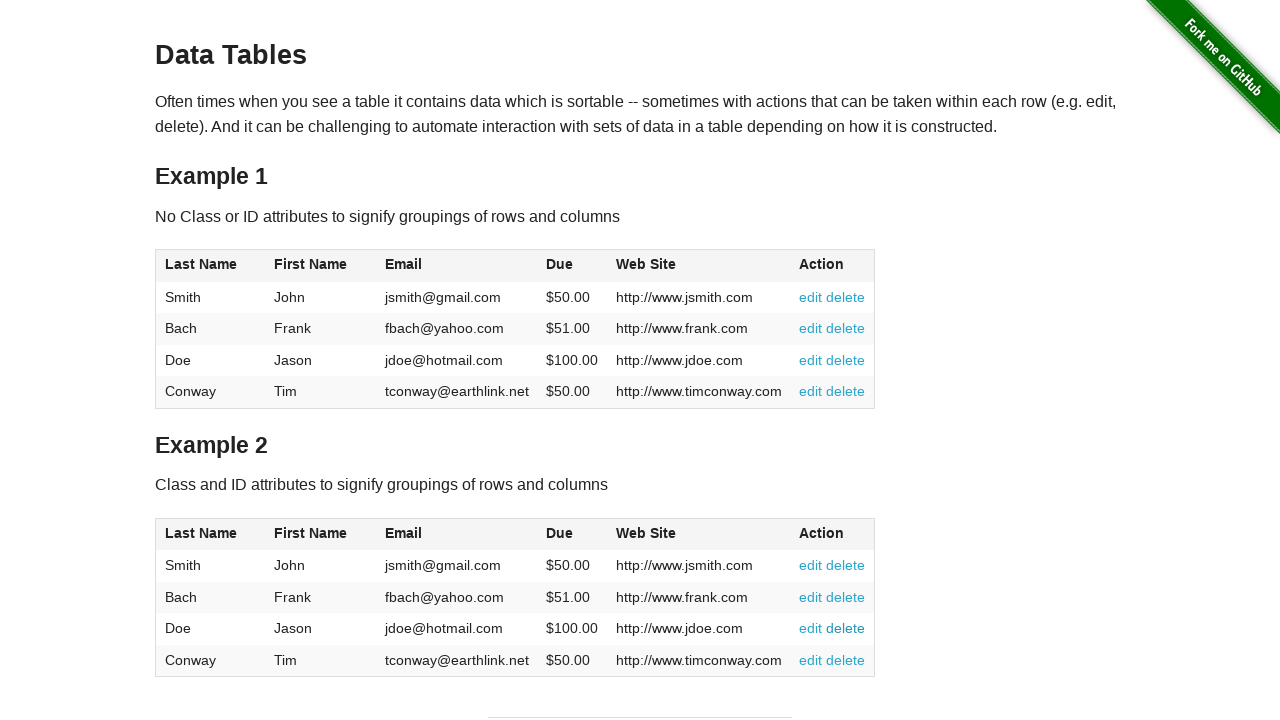

Clicked edit link in row 4 at (811, 660) on #table2 >> tr >> nth=4 >> a:has-text('edit')
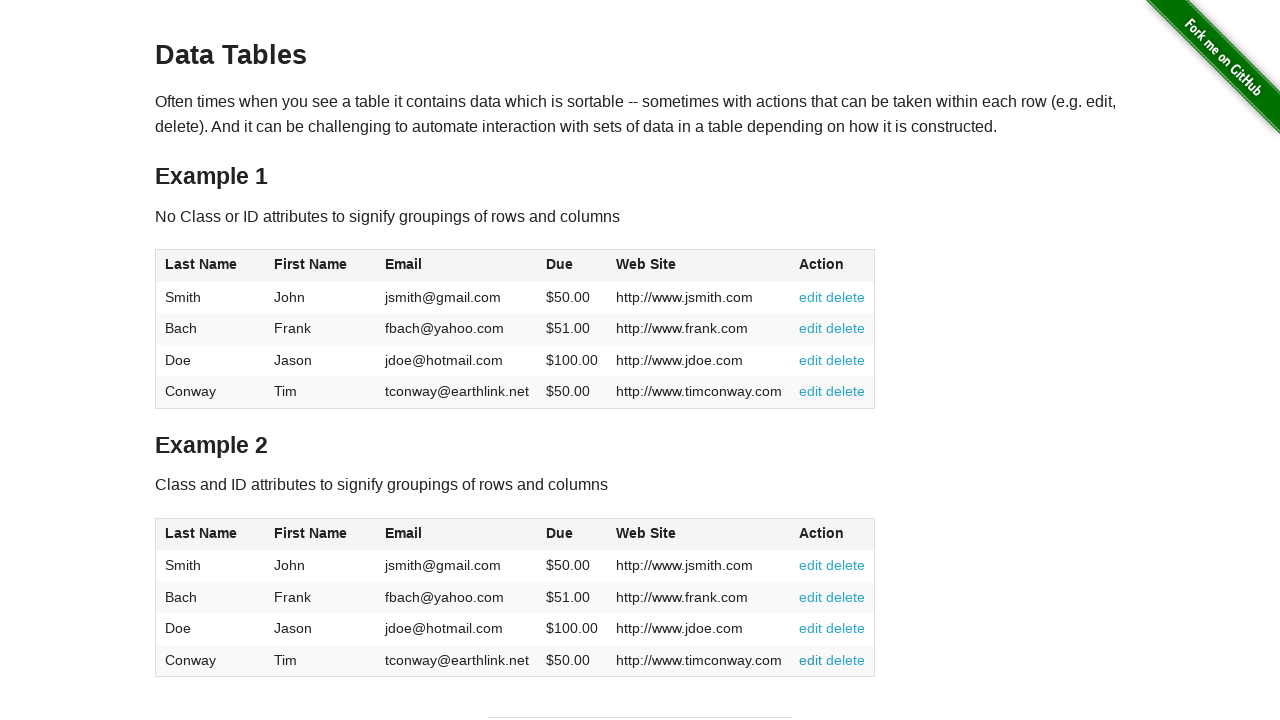

Clicked delete link in row 4 at (846, 660) on #table2 >> tr >> nth=4 >> a:has-text('delete')
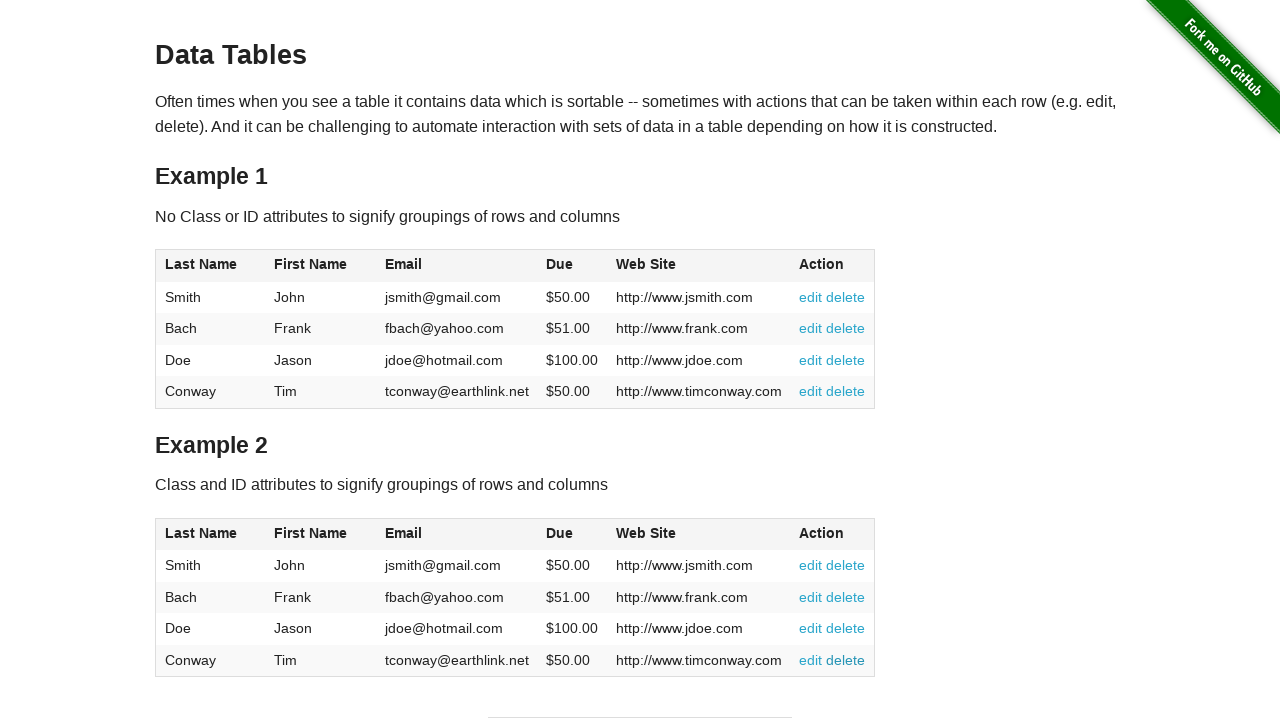

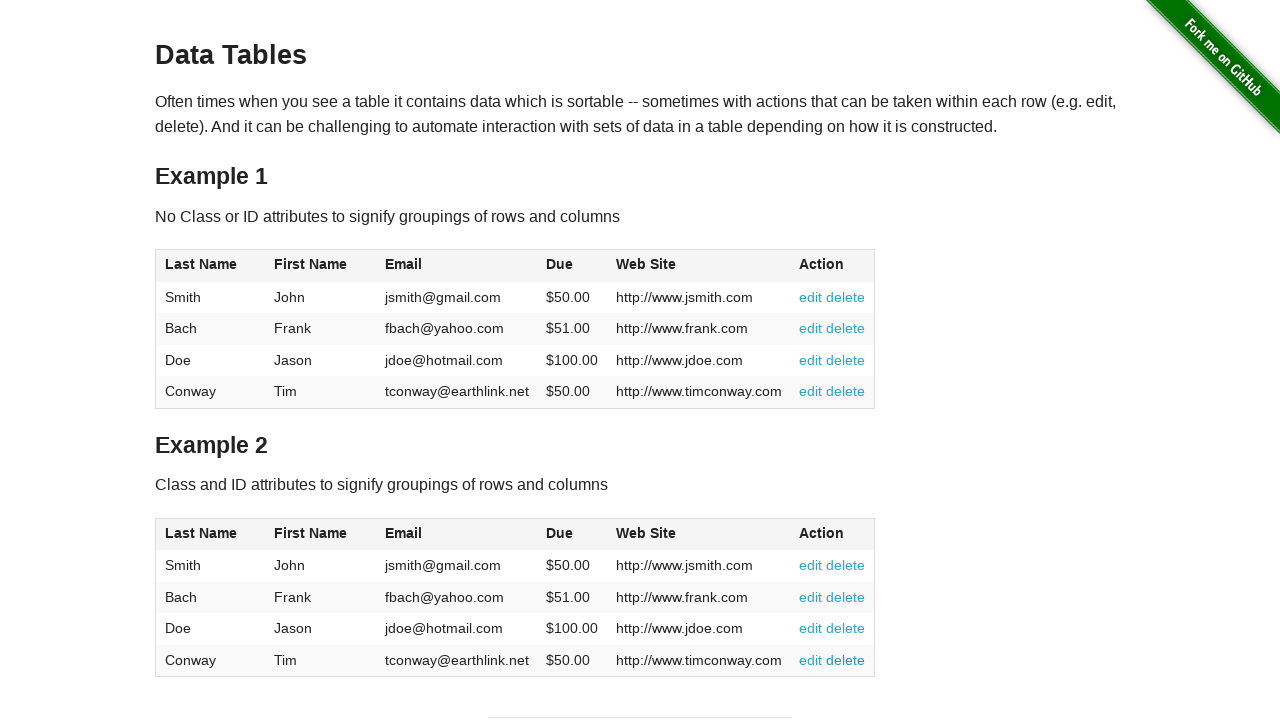